Tests that elements are visible on the canvas by clicking the water element and verifying elements are added.

Starting URL: https://b546b19e.idle-alchemy.pages.dev

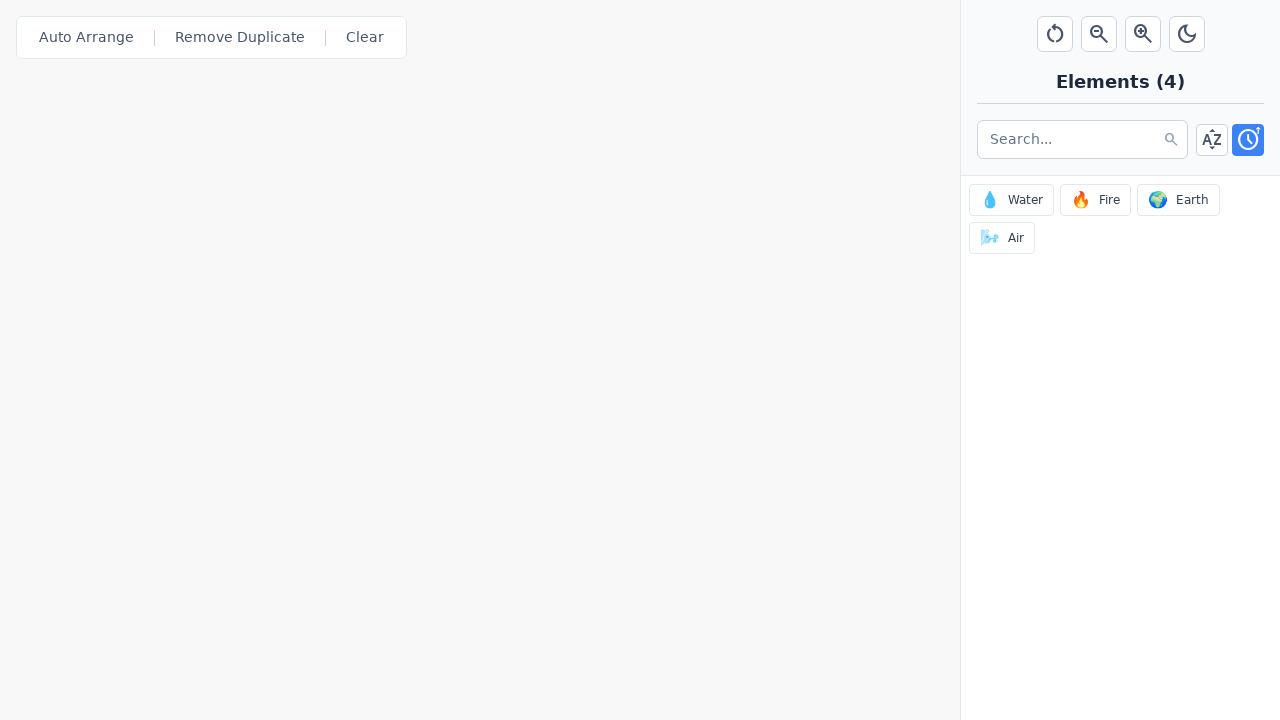

Canvas element loaded in game container
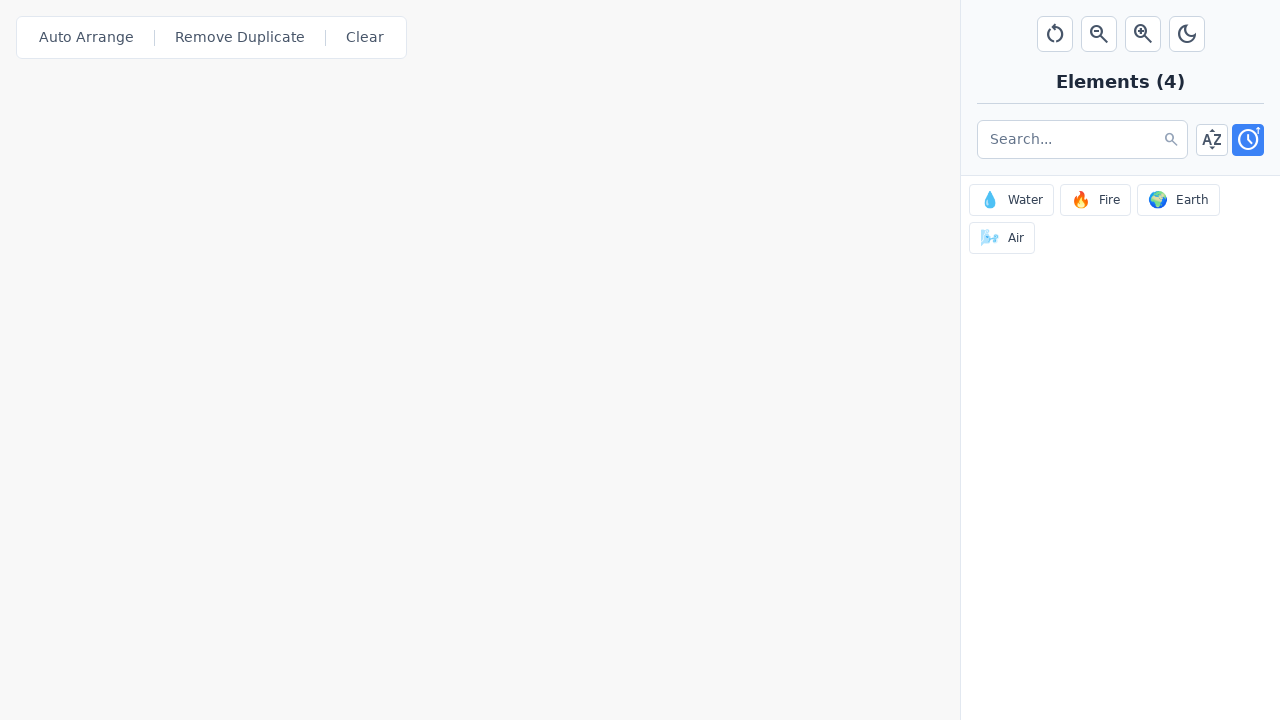

Waited 1000ms after closing modal
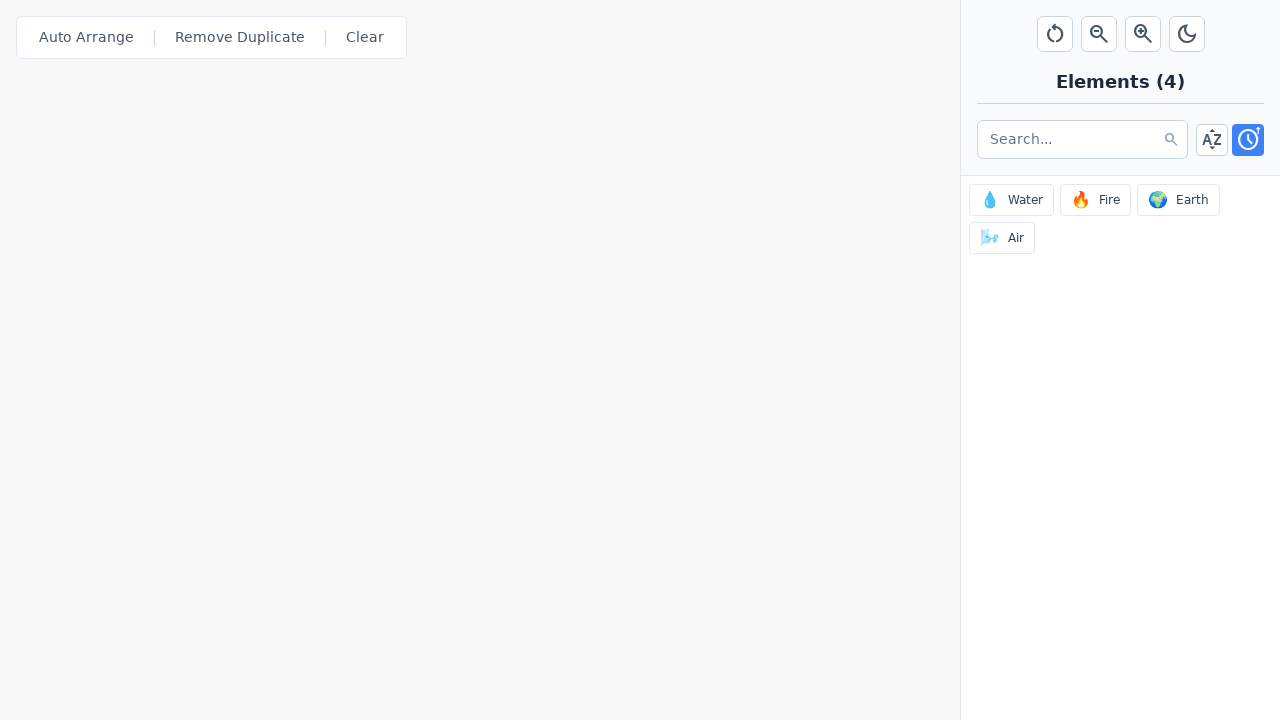

Clicked water element to add it to canvas at (1012, 200) on [data-element-id="0"] >> nth=0
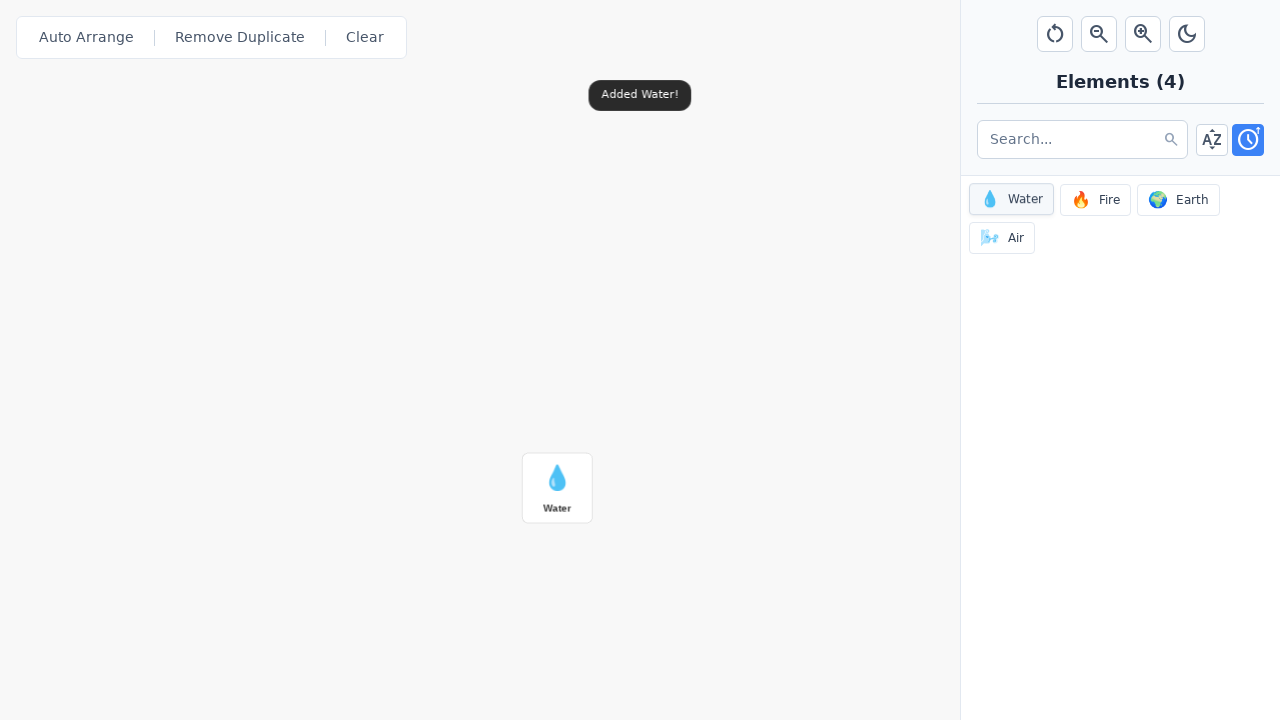

Waited 1000ms after clicking water element
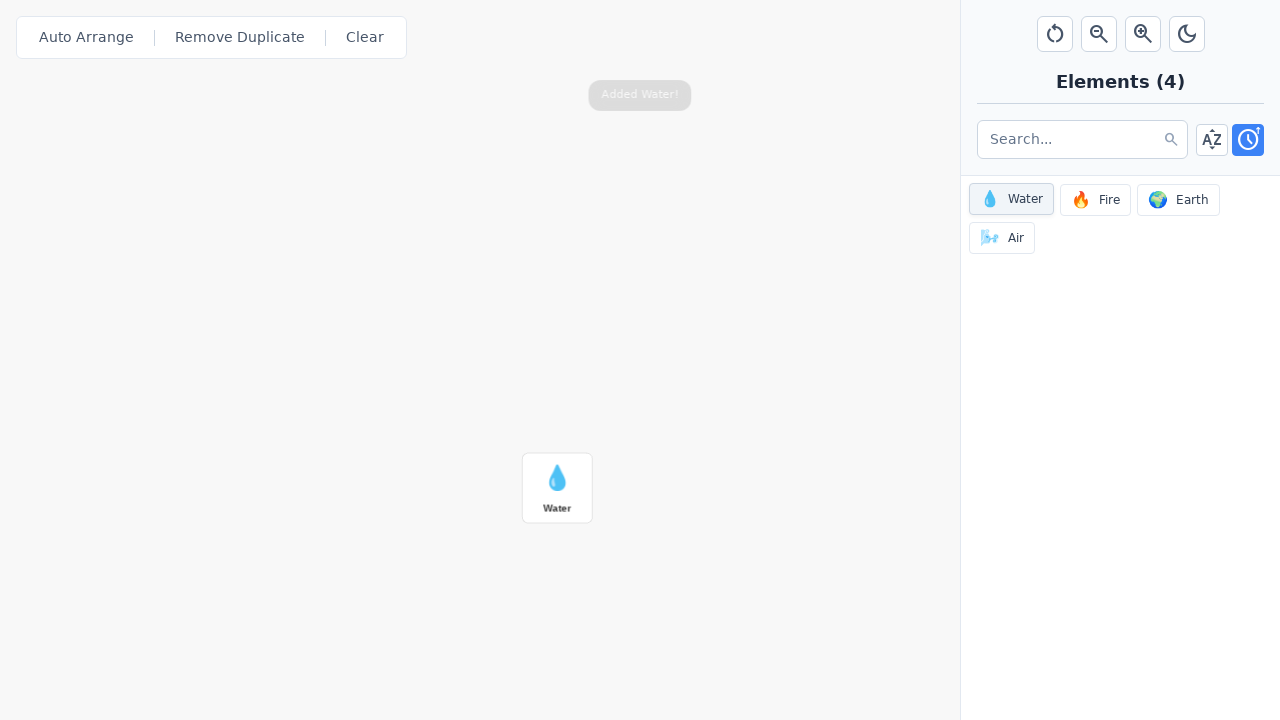

Verified elements on canvas: 1 element(s) present
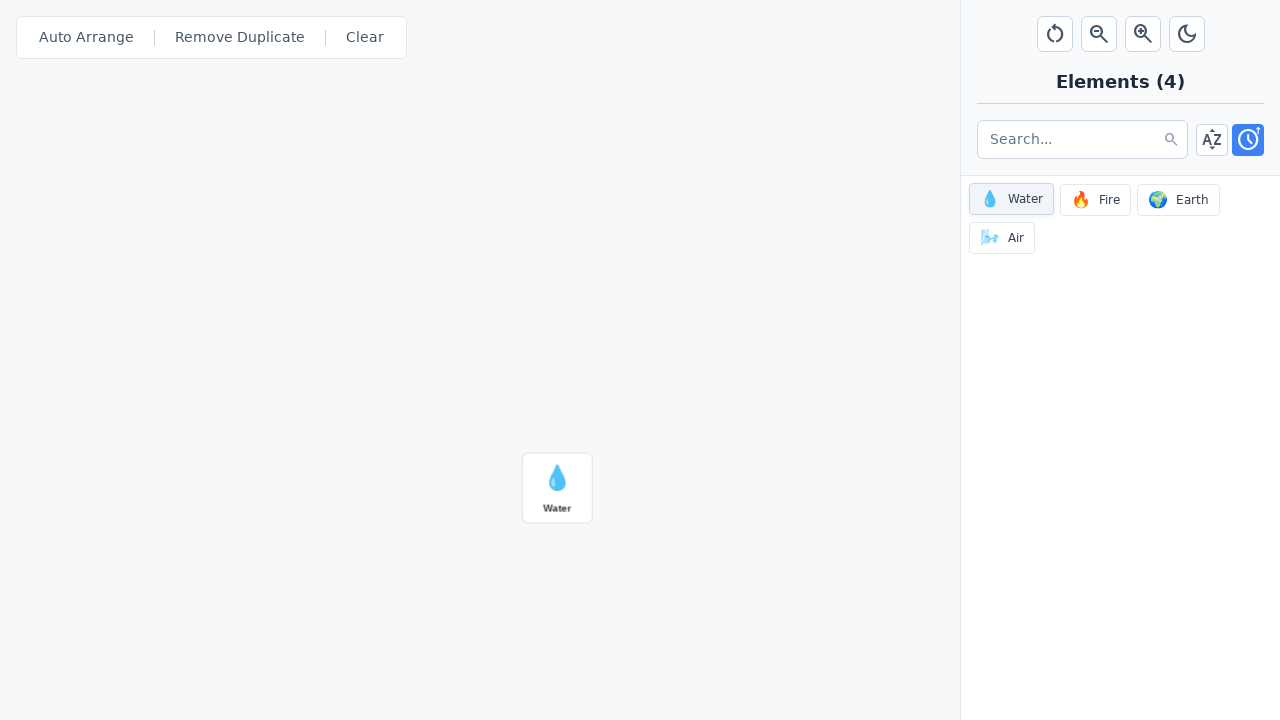

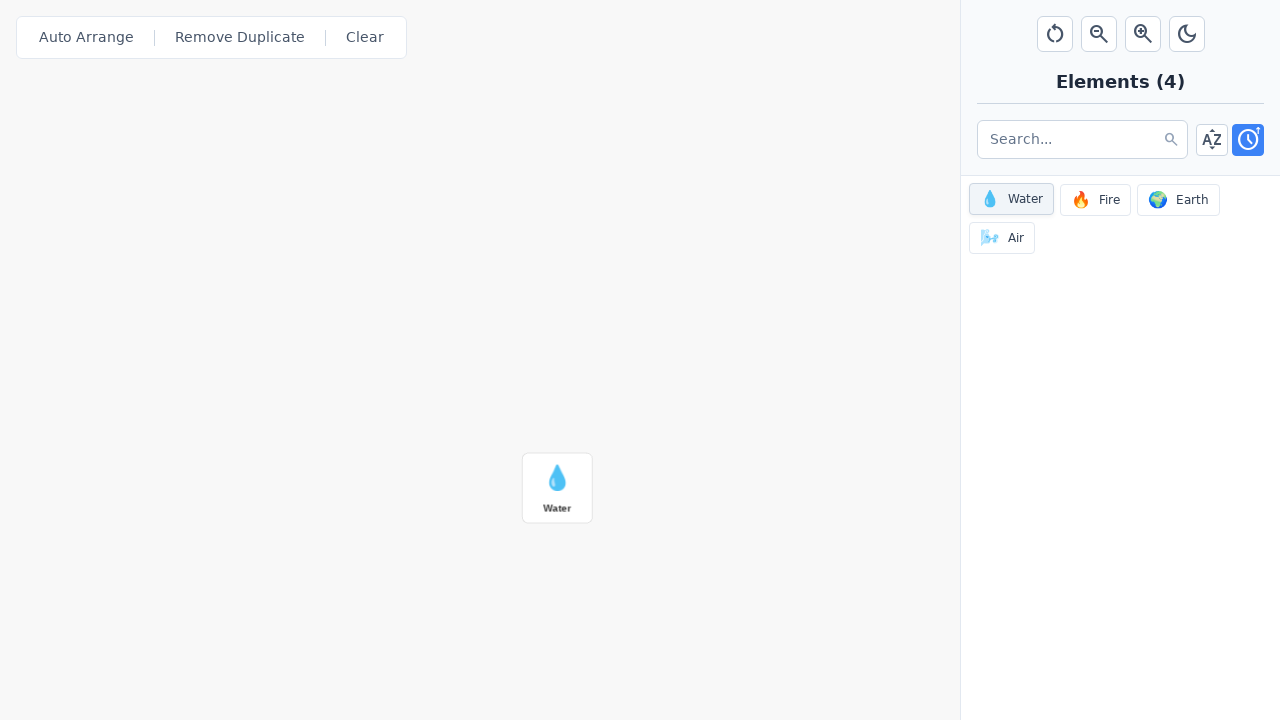